Tests the Dynamic ID page by clicking a button with a dynamically generated ID, refreshing the page, and clicking it again to verify the button works regardless of ID changes

Starting URL: http://uitestingplayground.com/

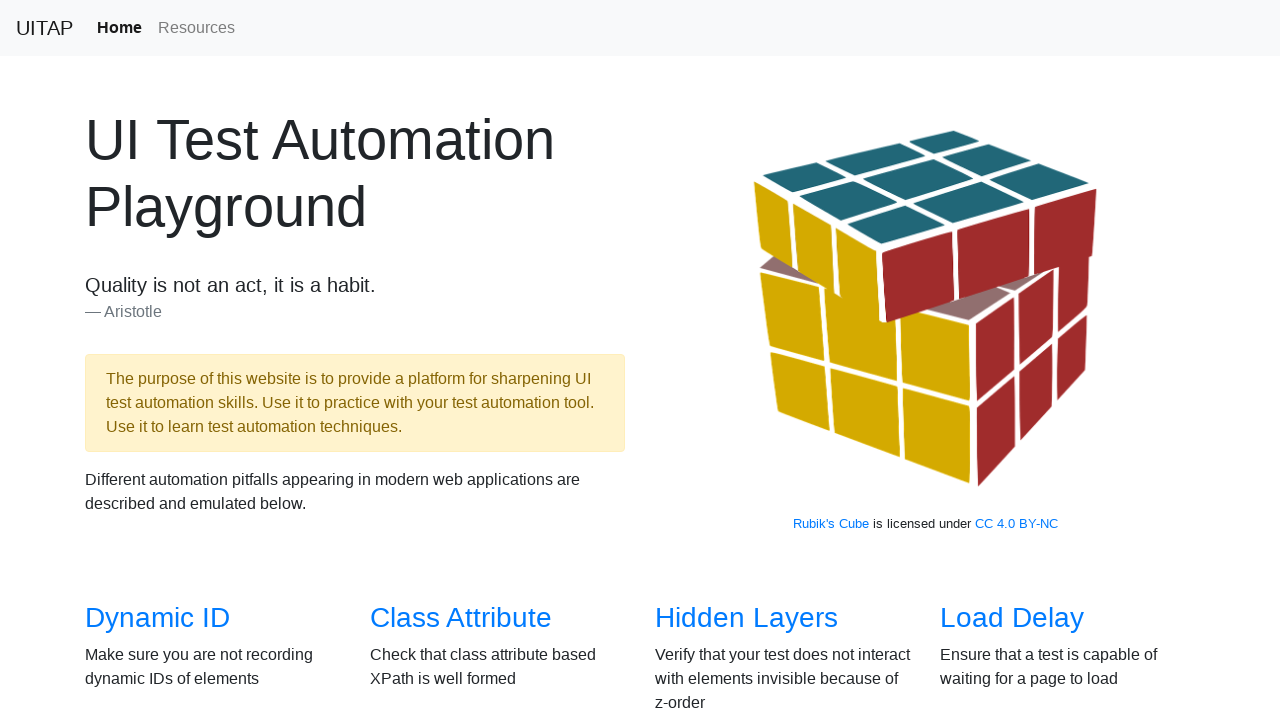

Clicked on Dynamic ID link from home page at (158, 618) on a[href='/dynamicid']
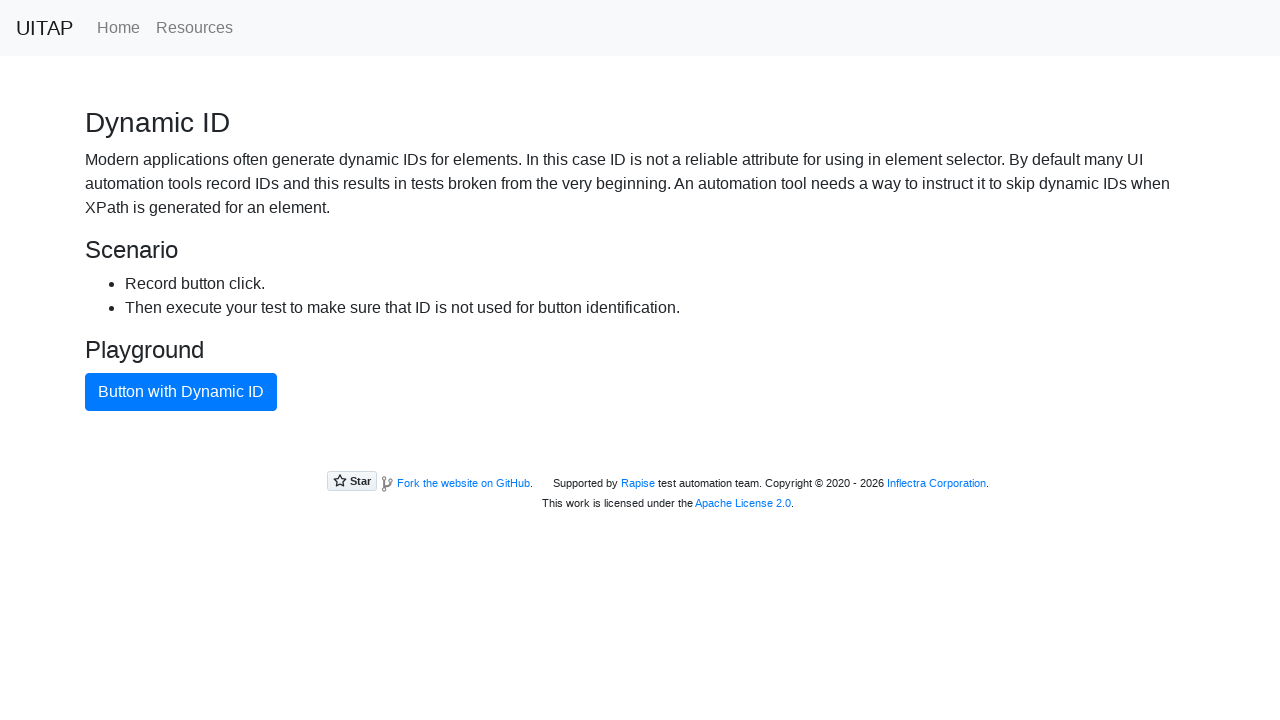

Dynamic ID page loaded and button appeared
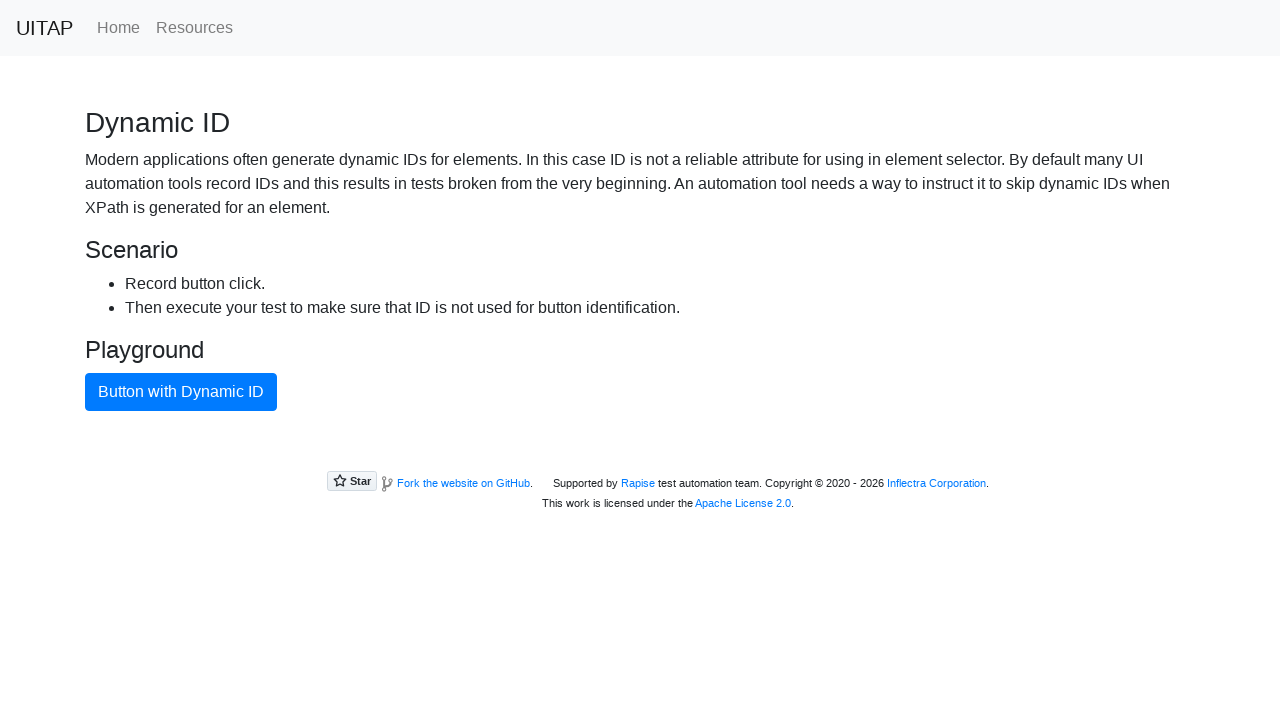

Clicked the dynamic button (first click) at (181, 392) on button.btn-primary
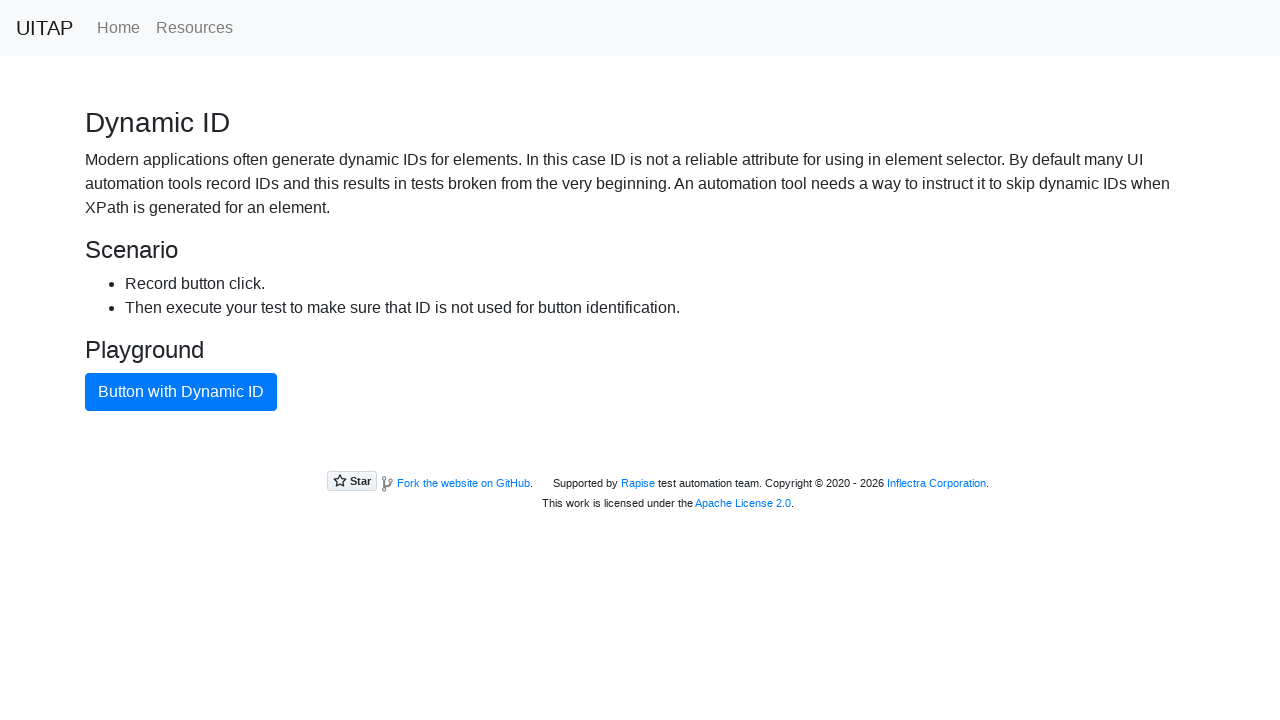

Refreshed the page
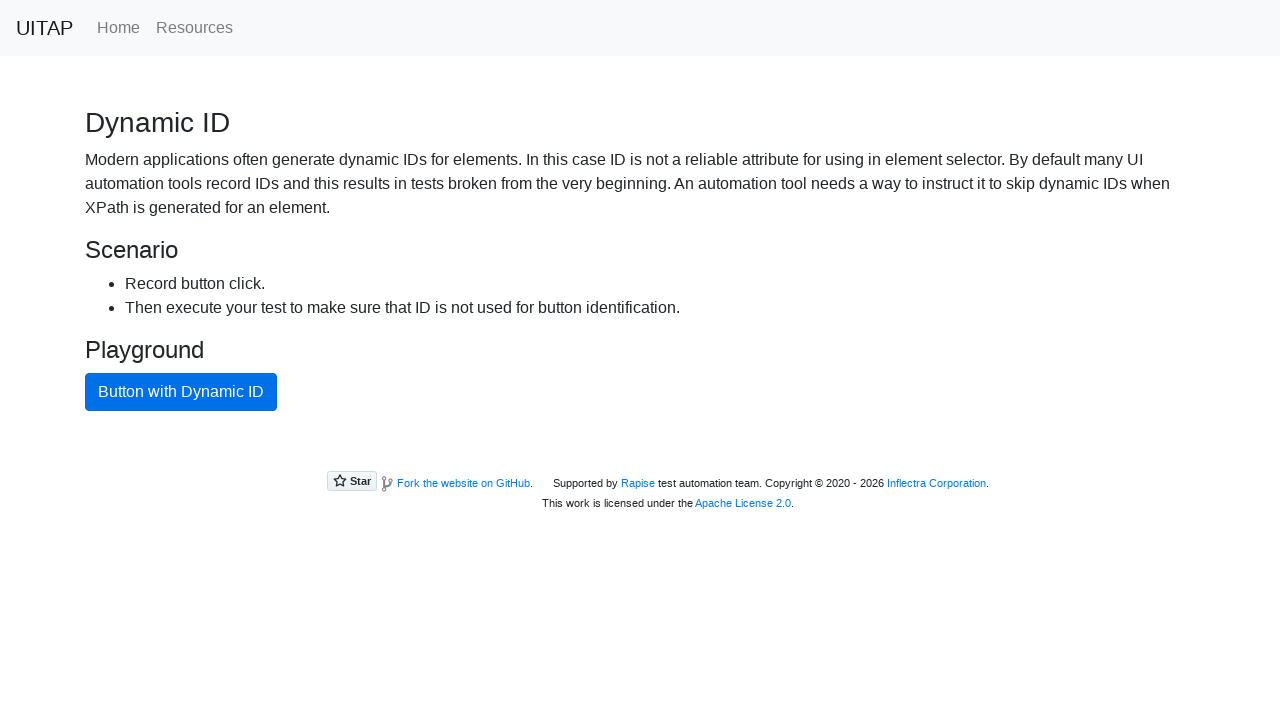

Page reloaded and button appeared with new dynamic ID
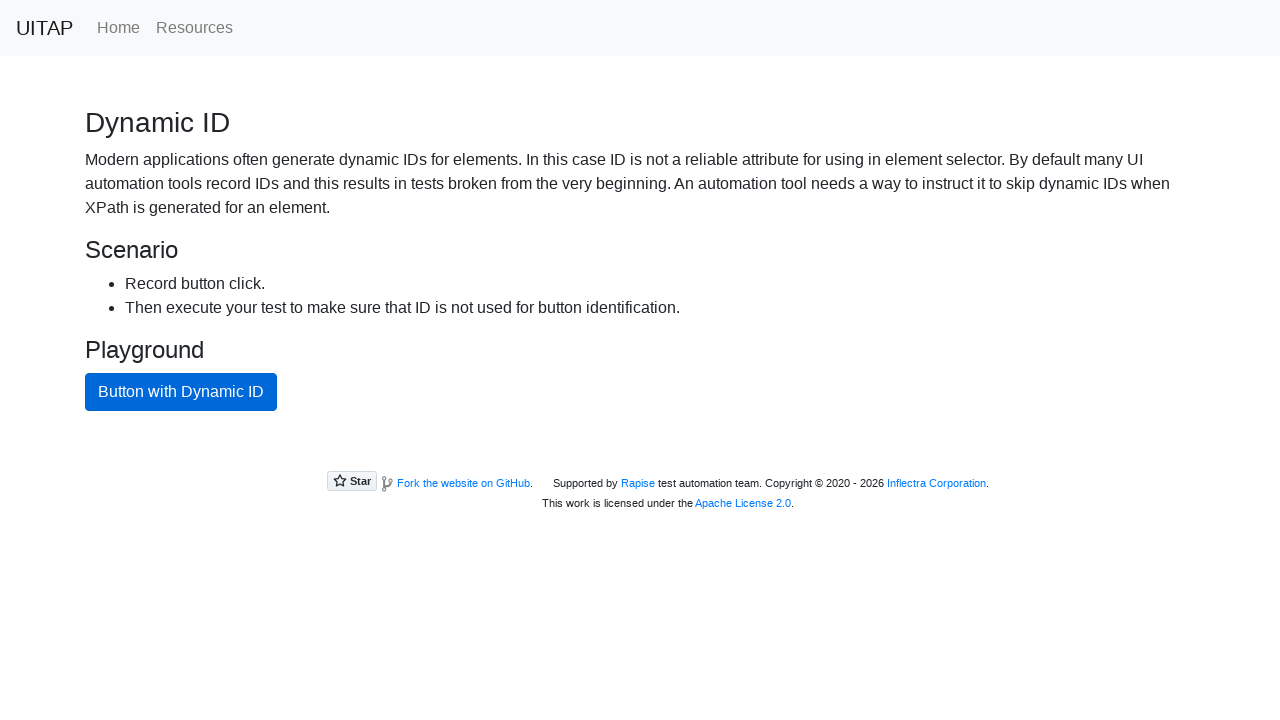

Clicked the dynamic button again after refresh (second click) at (181, 392) on button.btn-primary
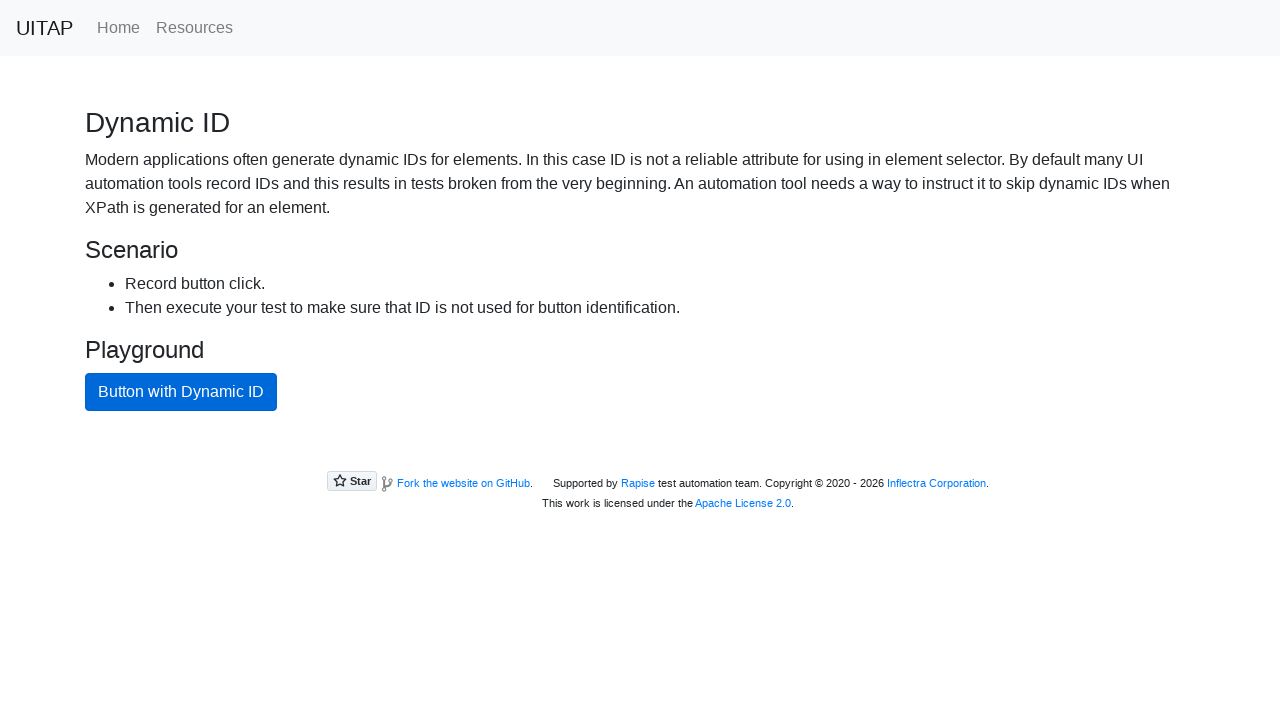

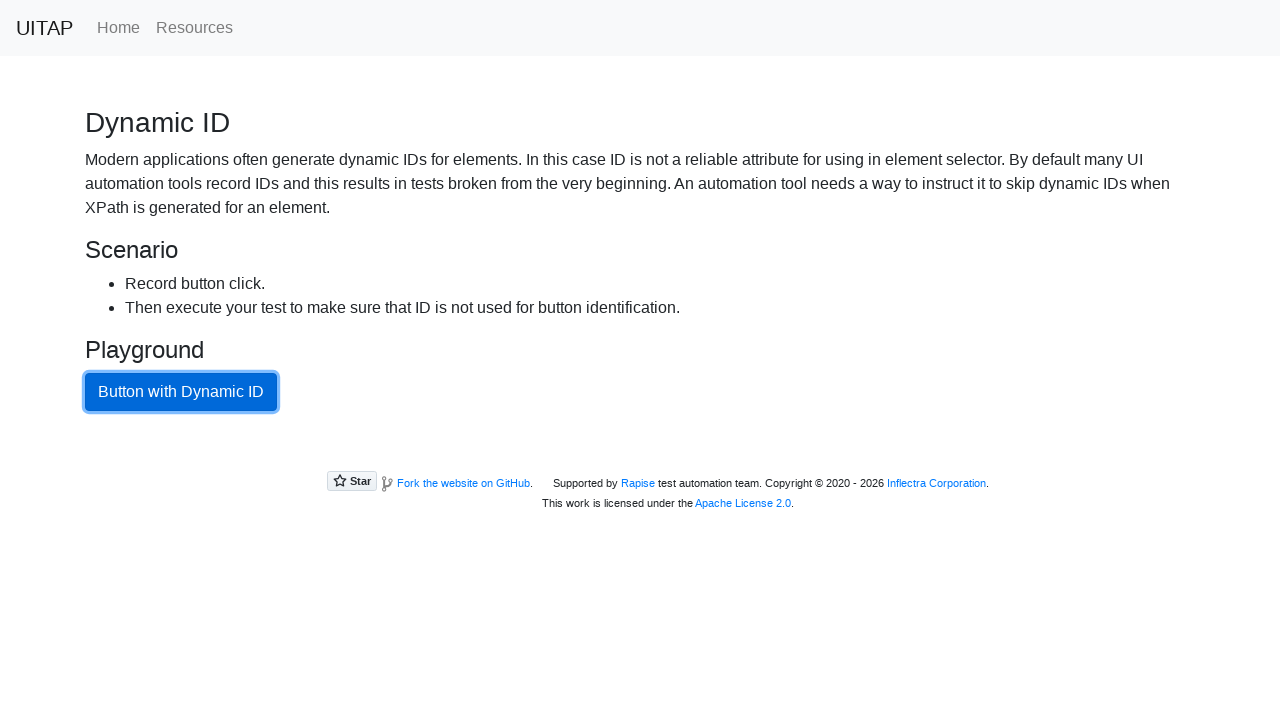